Tests that the table of contents navigation on the right side works correctly

Starting URL: https://playwright.dev/

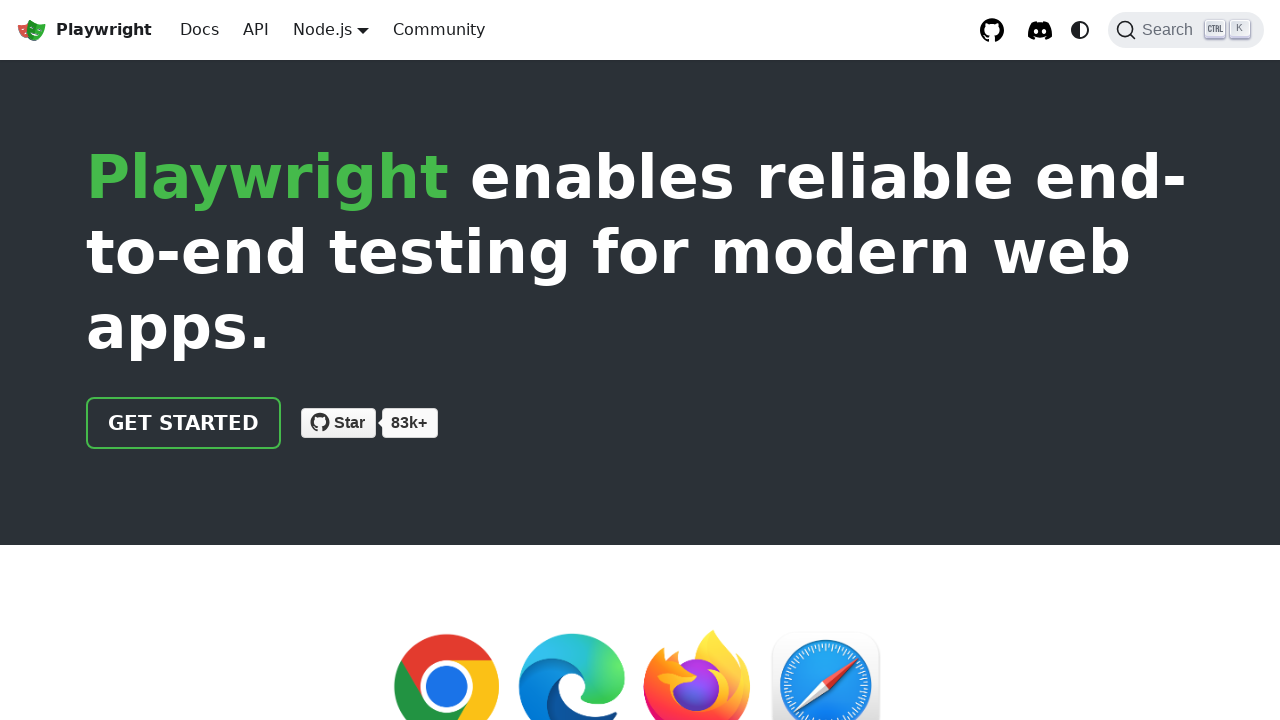

Clicked Docs button at (200, 30) on internal:role=link[name="Docs"i]
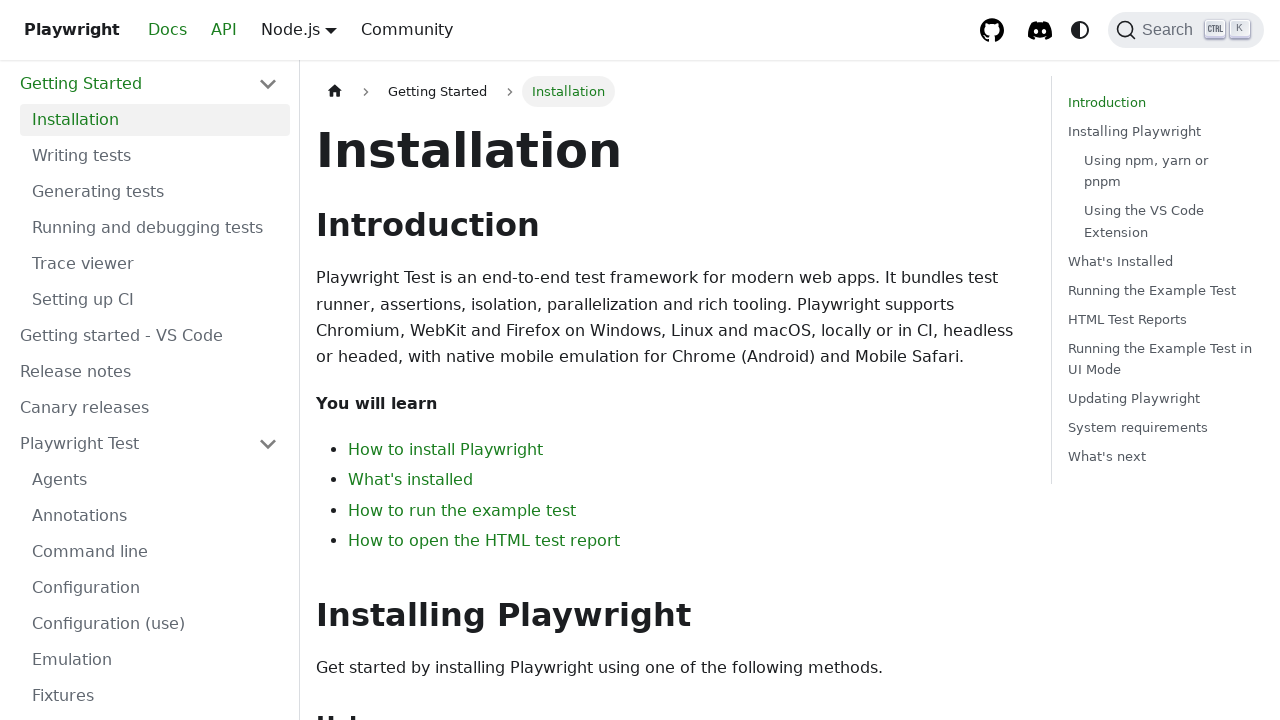

Clicked 'Running and debugging tests' link in left sidebar at (155, 228) on .theme-doc-sidebar-item-category.theme-doc-sidebar-item-category-level-1.menu__l
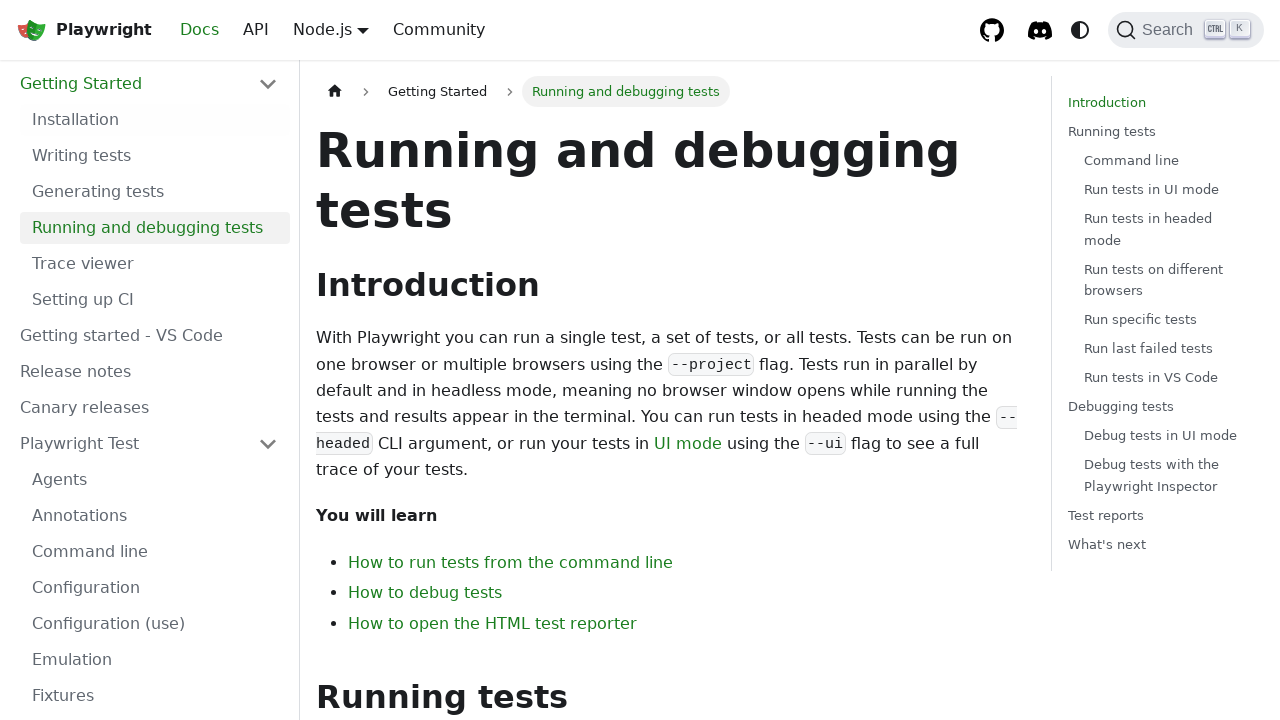

Clicked 'Command line' link in right sidebar table of contents at (1166, 161) on .table-of-contents.table-of-contents__left-border >> internal:role=link[name="Co
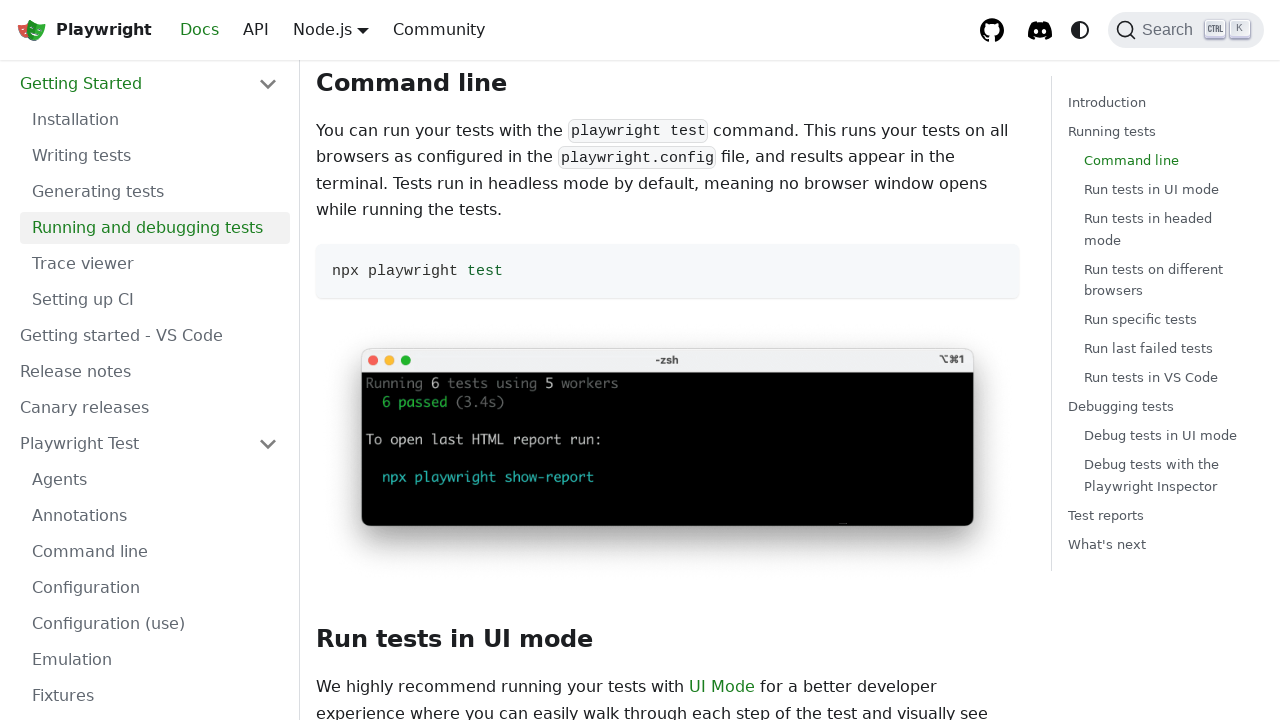

Verified URL navigated to running-tests page with command-line anchor
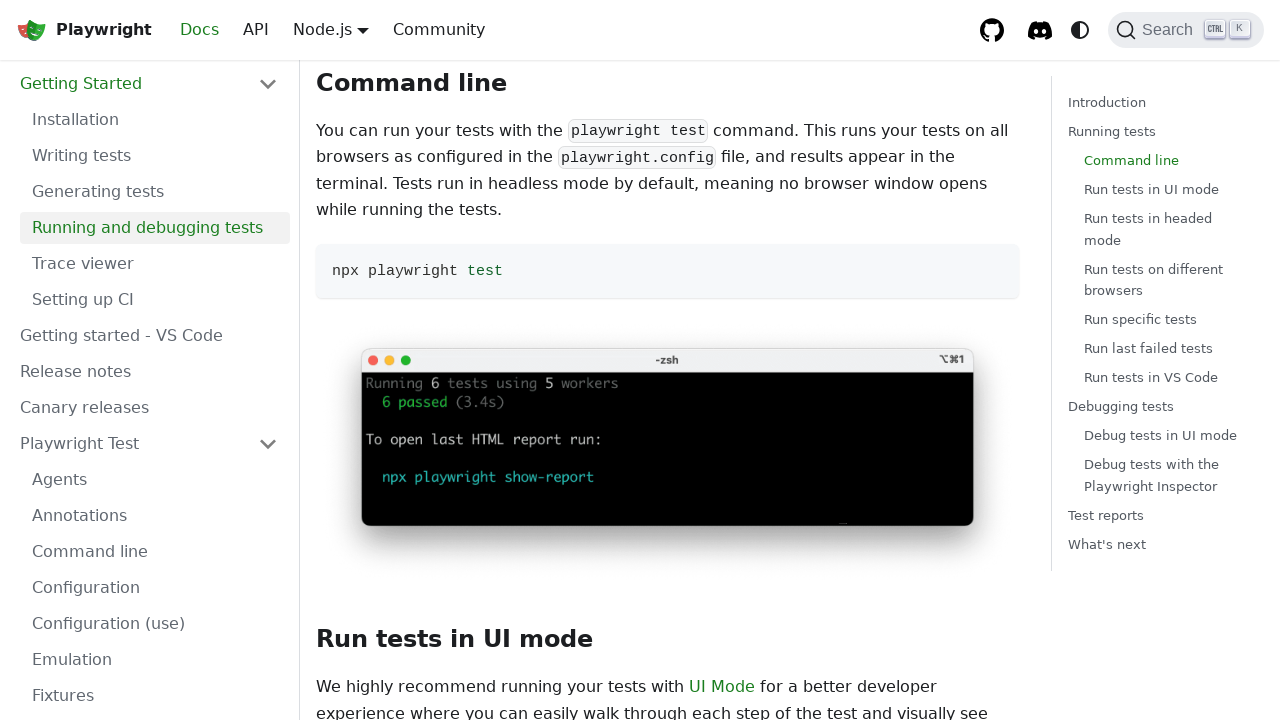

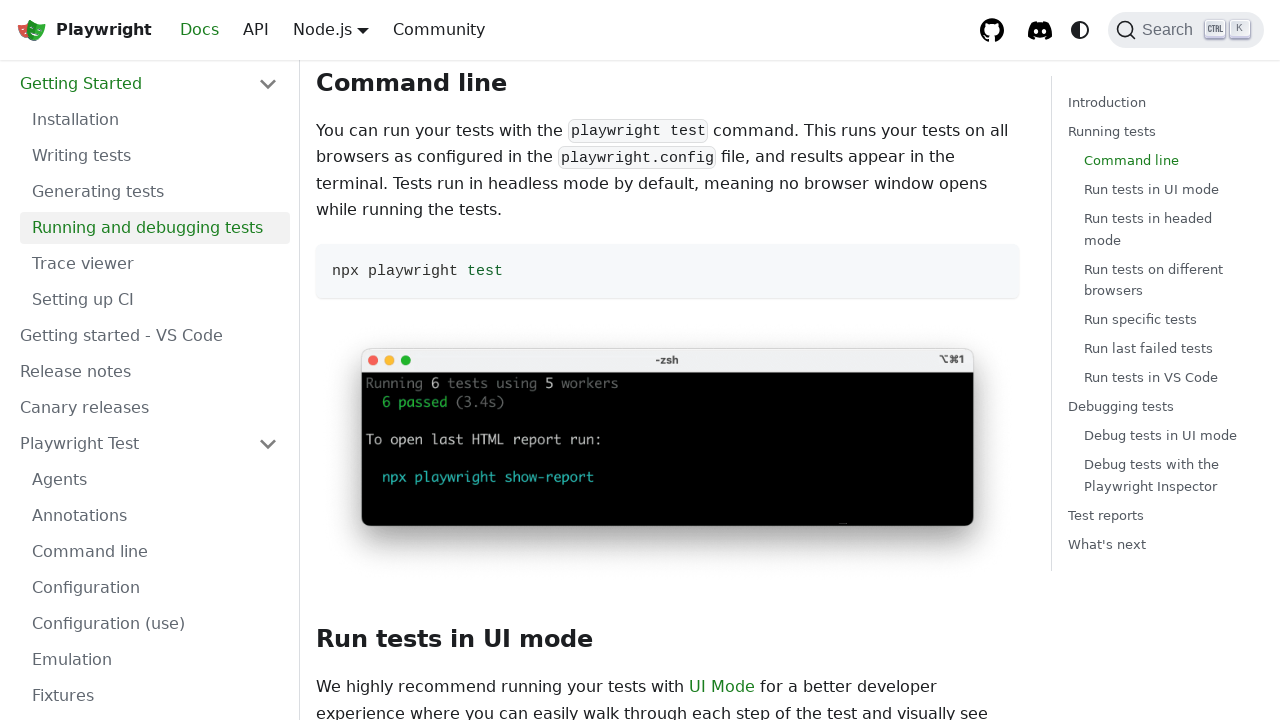